Tests scrolling functionality on an infinite scroll page by executing JavaScript to scroll down the page by 150 pixels.

Starting URL: http://the-internet.herokuapp.com/infinite_scroll

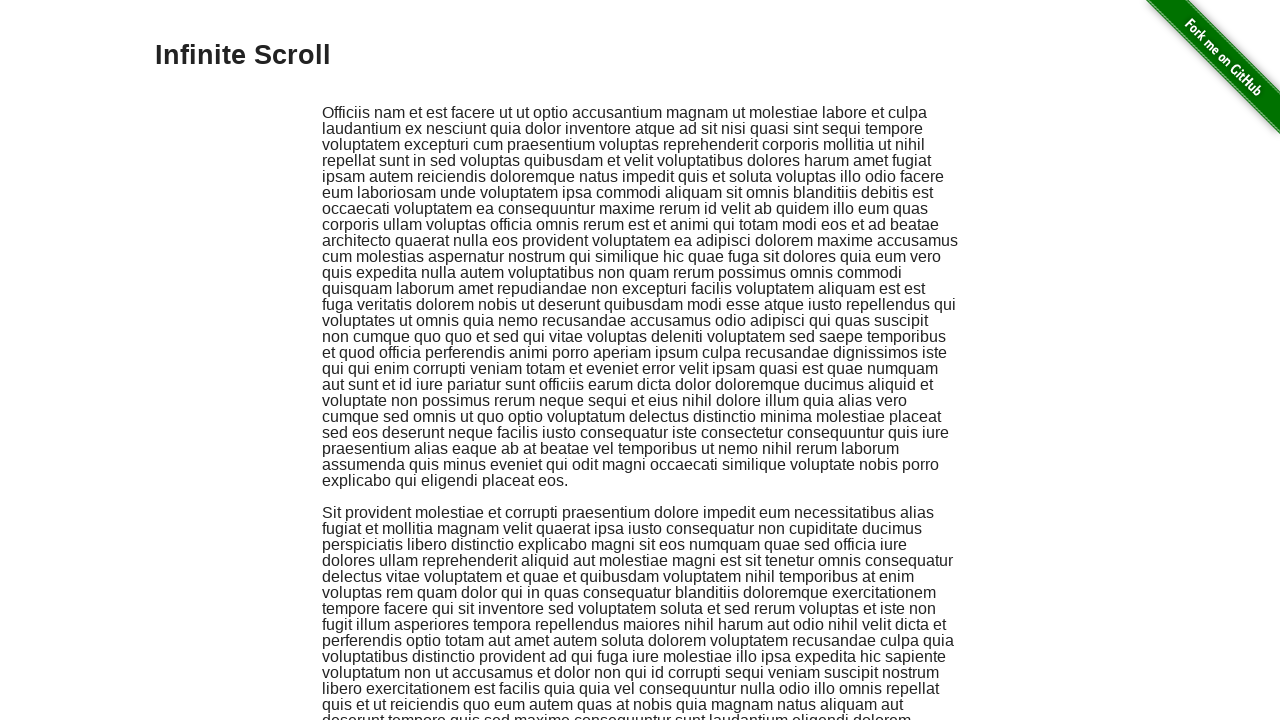

Navigated to infinite scroll page
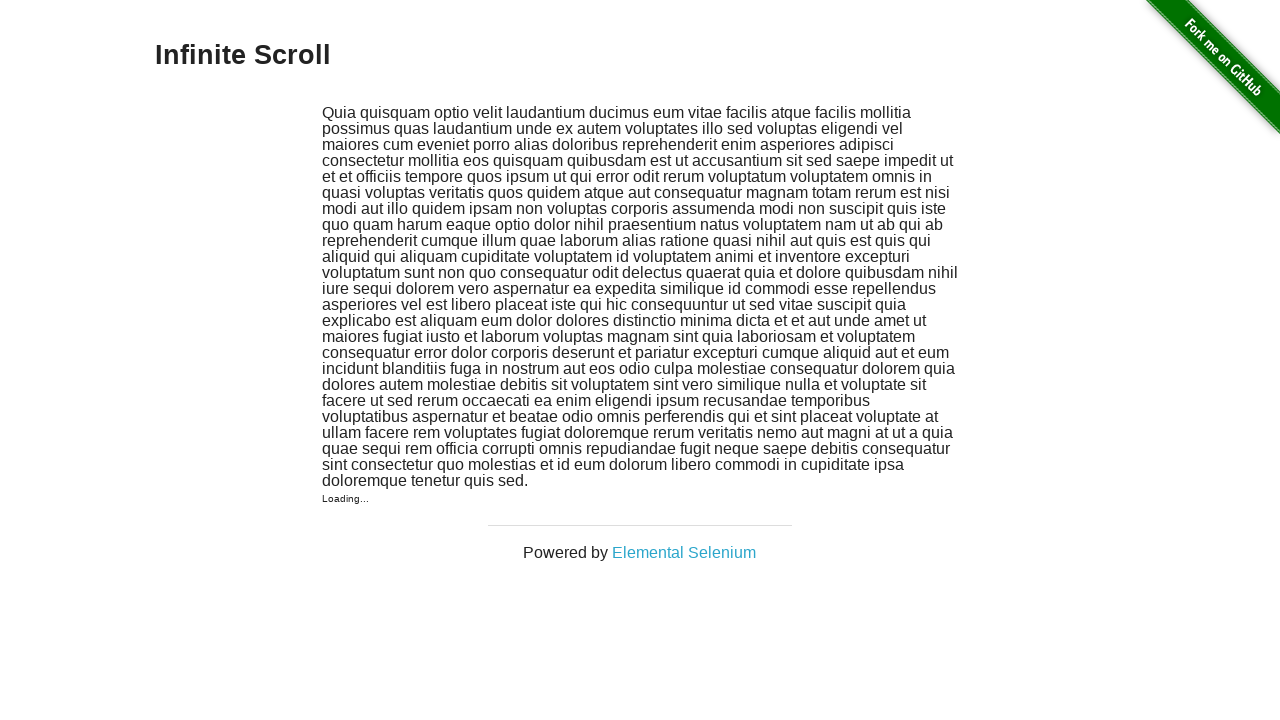

Scrolled down the page by 150 pixels using JavaScript
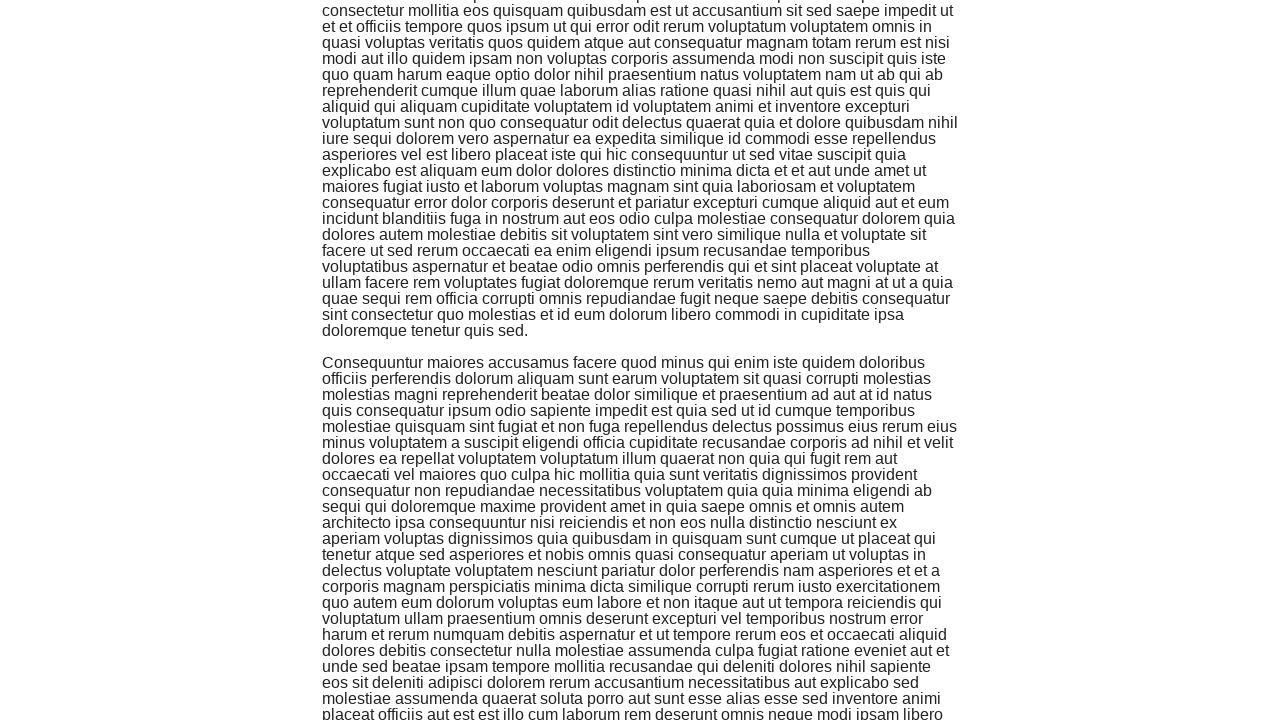

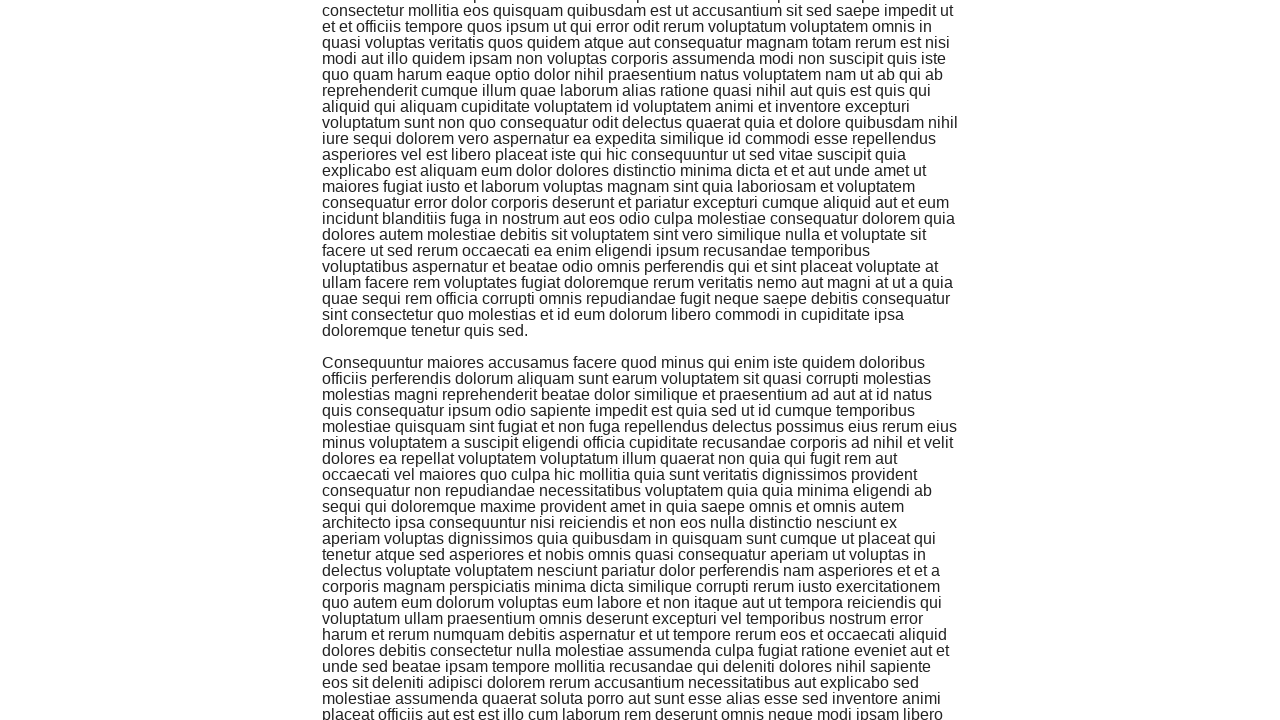